Verifies radio button state using isChecked and clicks it only if not already selected

Starting URL: http://test.rubywatir.com/radios.php

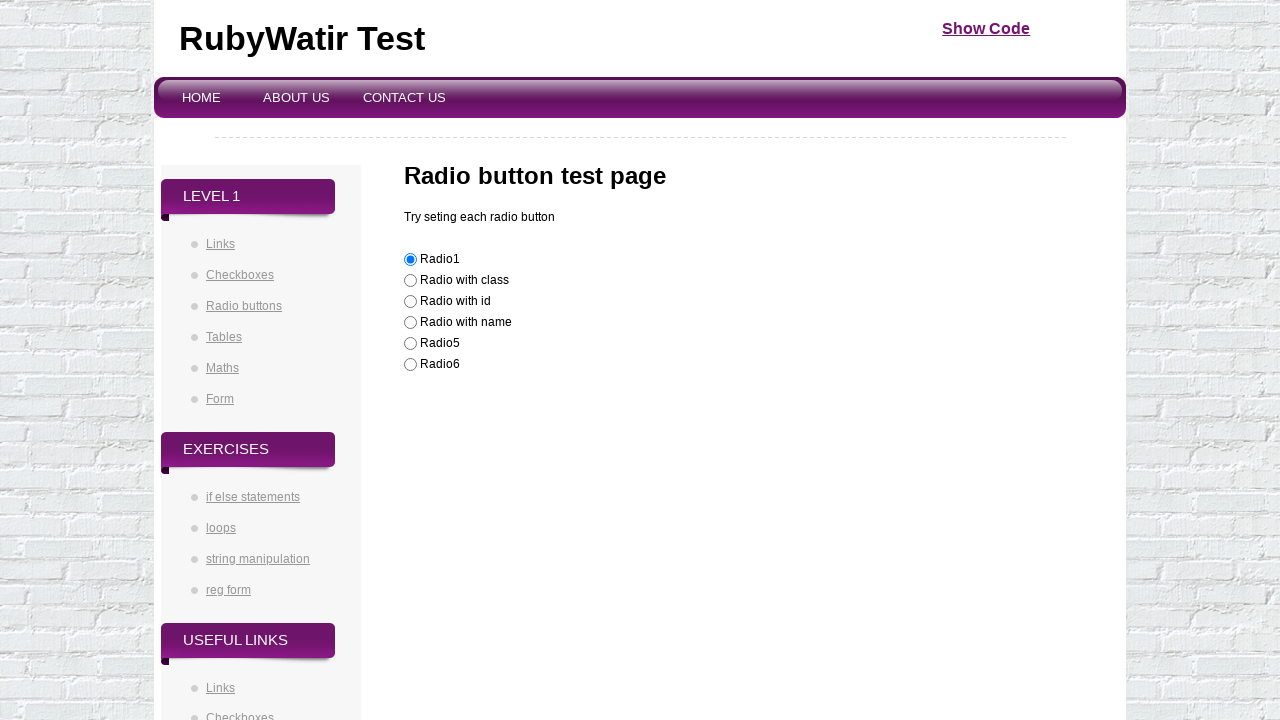

Located radio button element with id 'radioId'
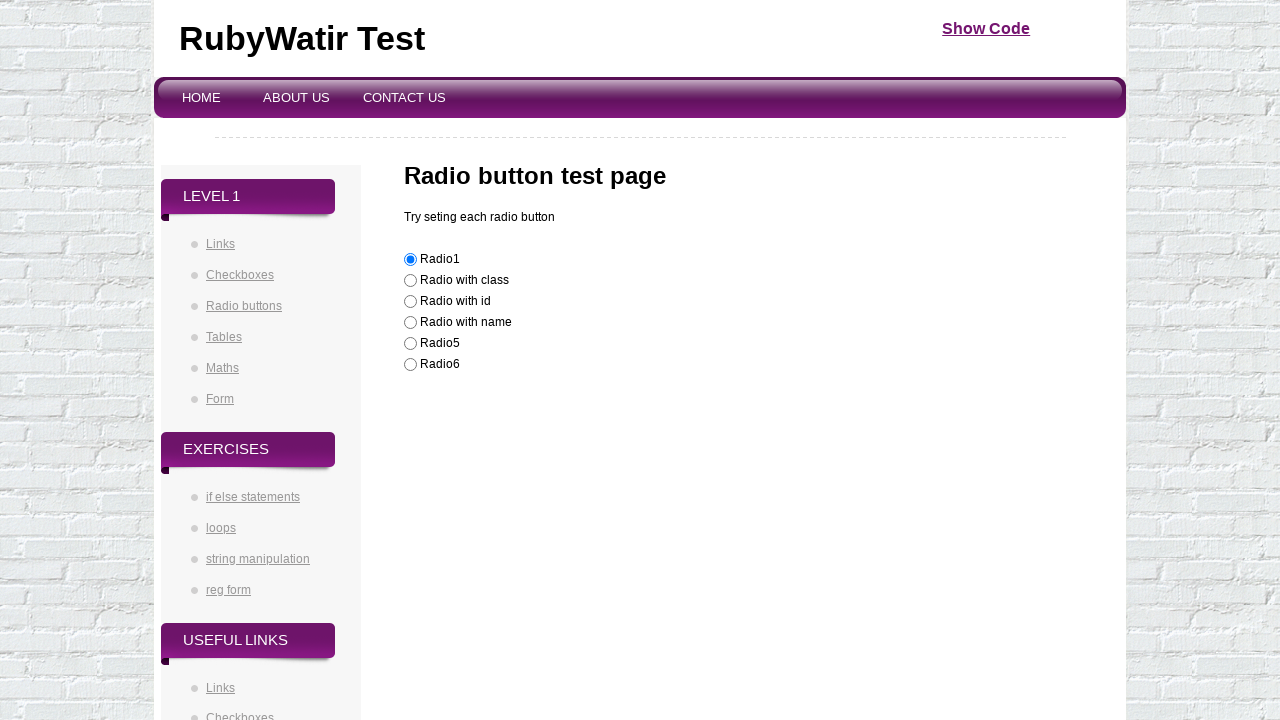

Verified radio button is not checked
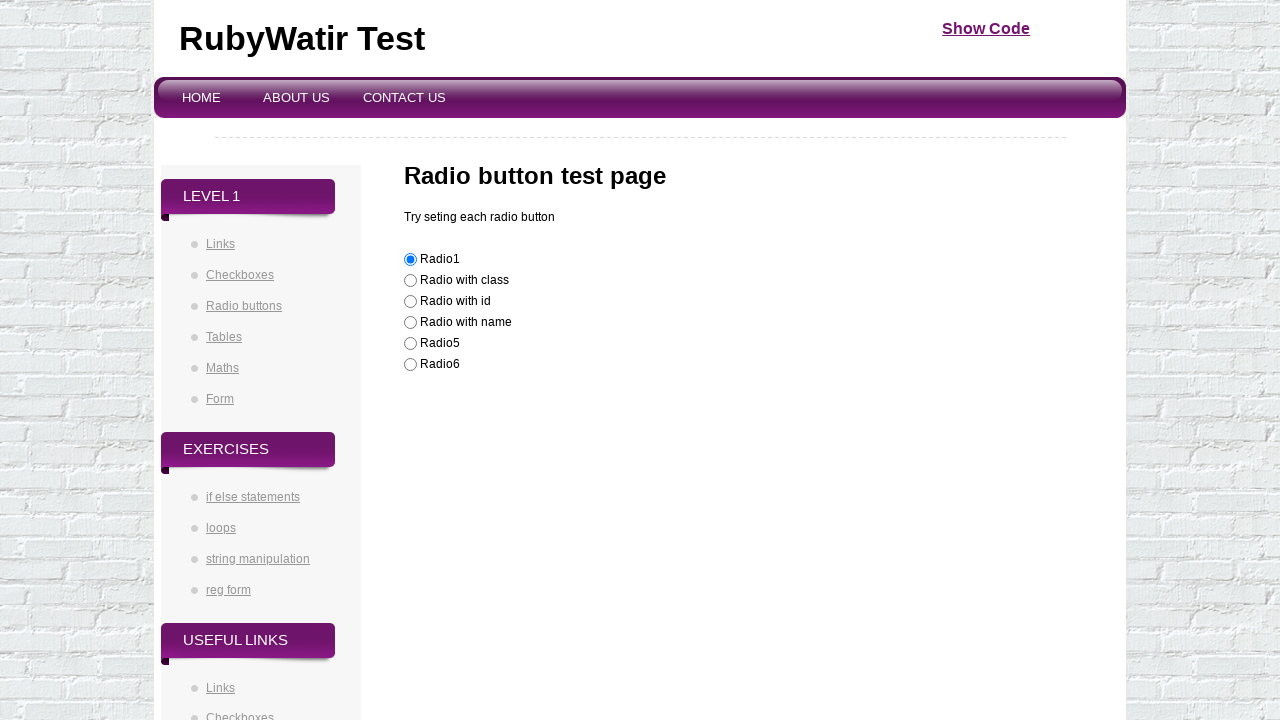

Clicked radio button to select it at (410, 302) on #radioId
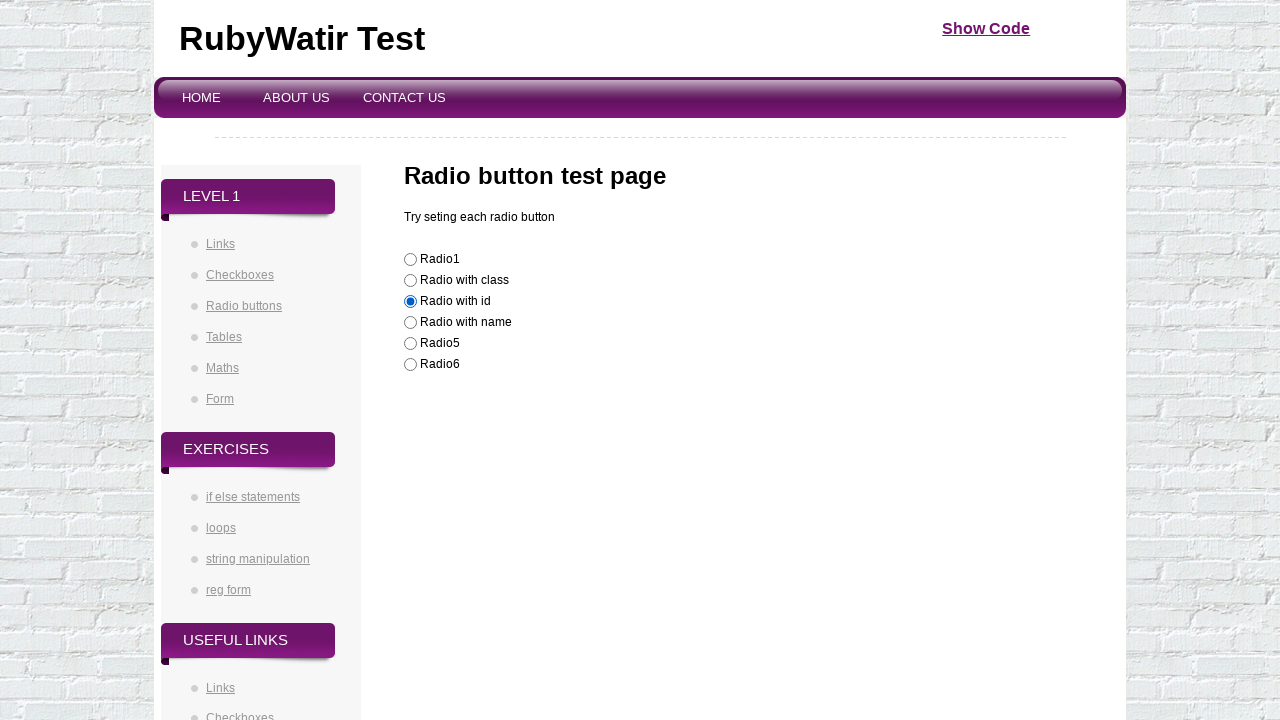

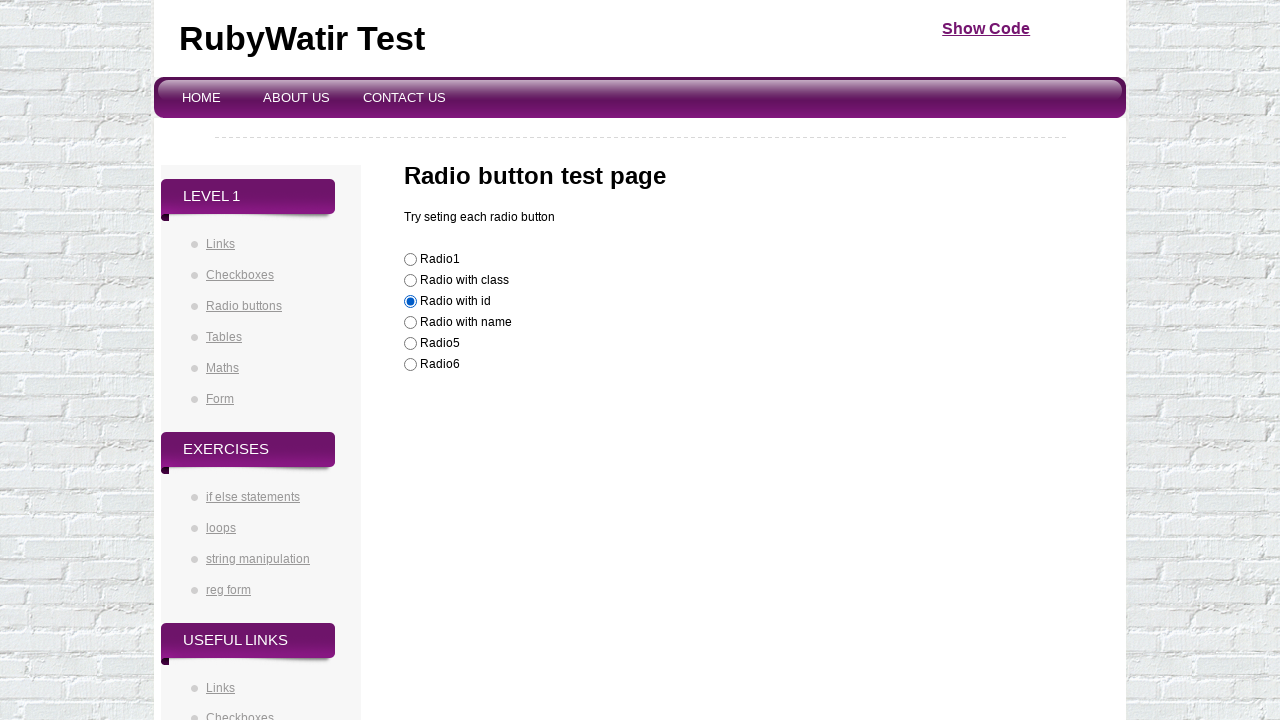